Tests scrolling the viewport by a given amount to bring a footer element into view

Starting URL: https://www.selenium.dev/selenium/web/scrolling_tests/frame_with_nested_scrolling_frame_out_of_view.html

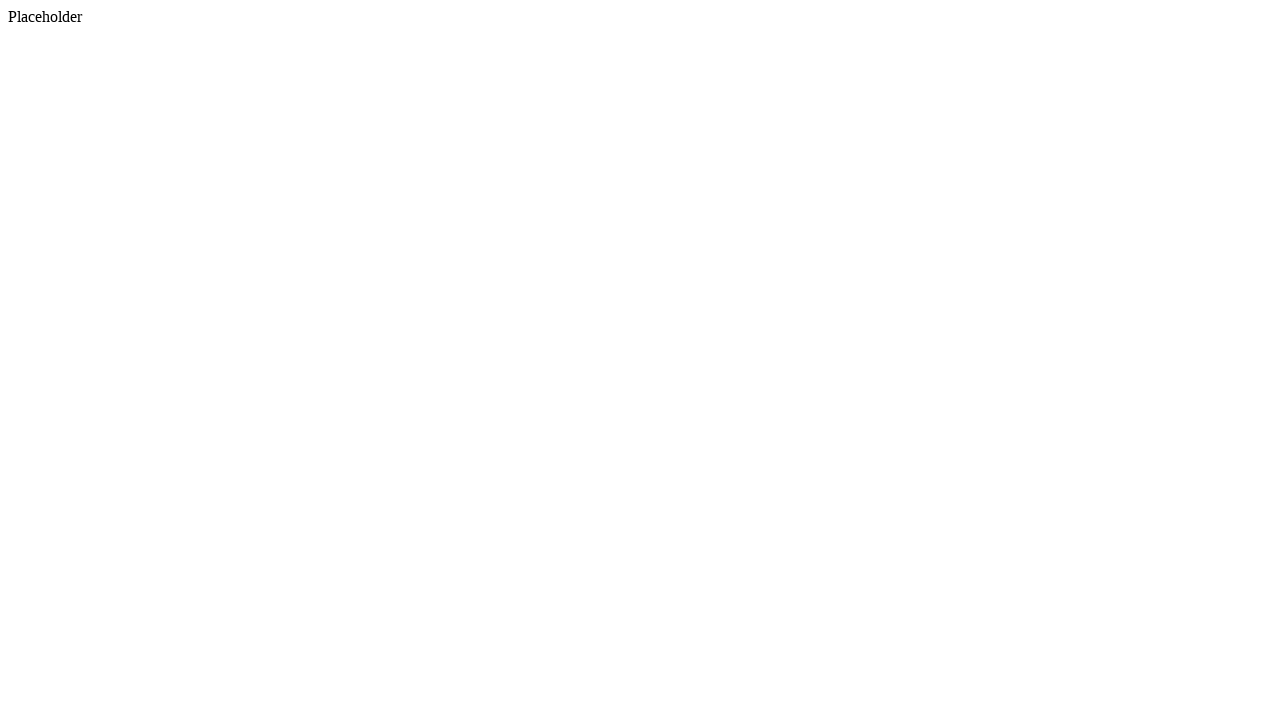

Located footer element on the page
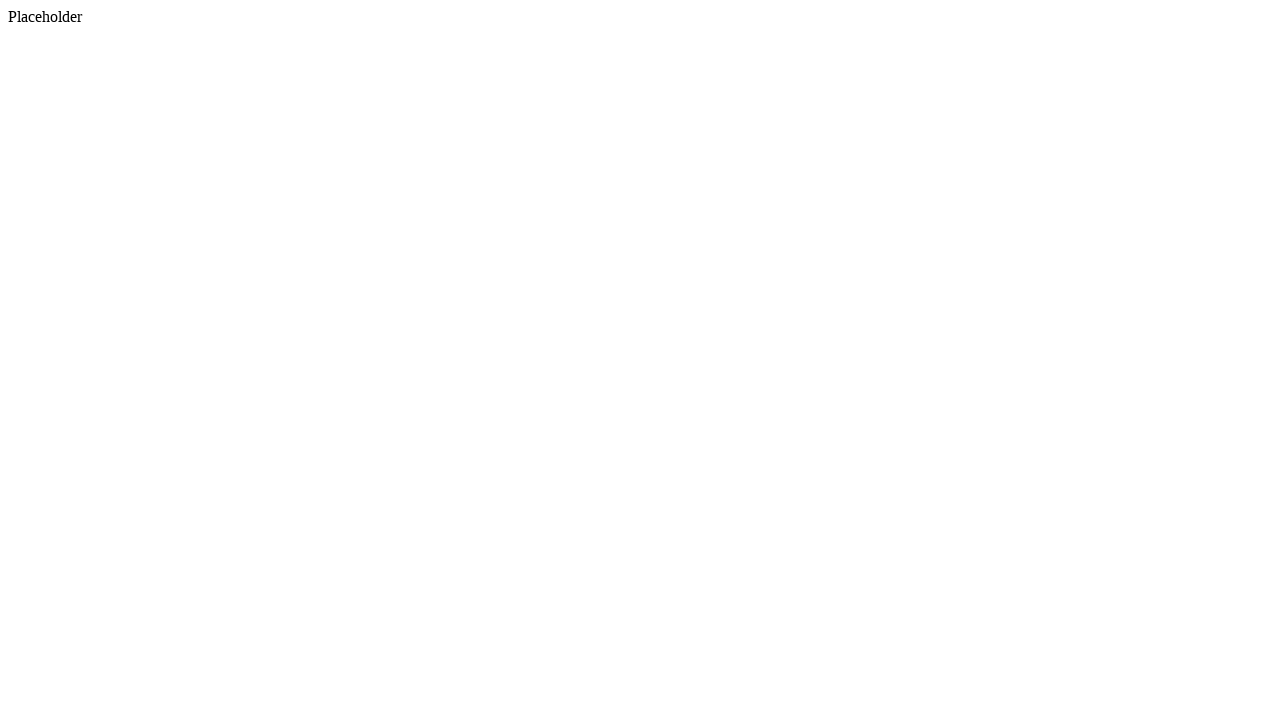

Scrolled viewport to bring footer element into view
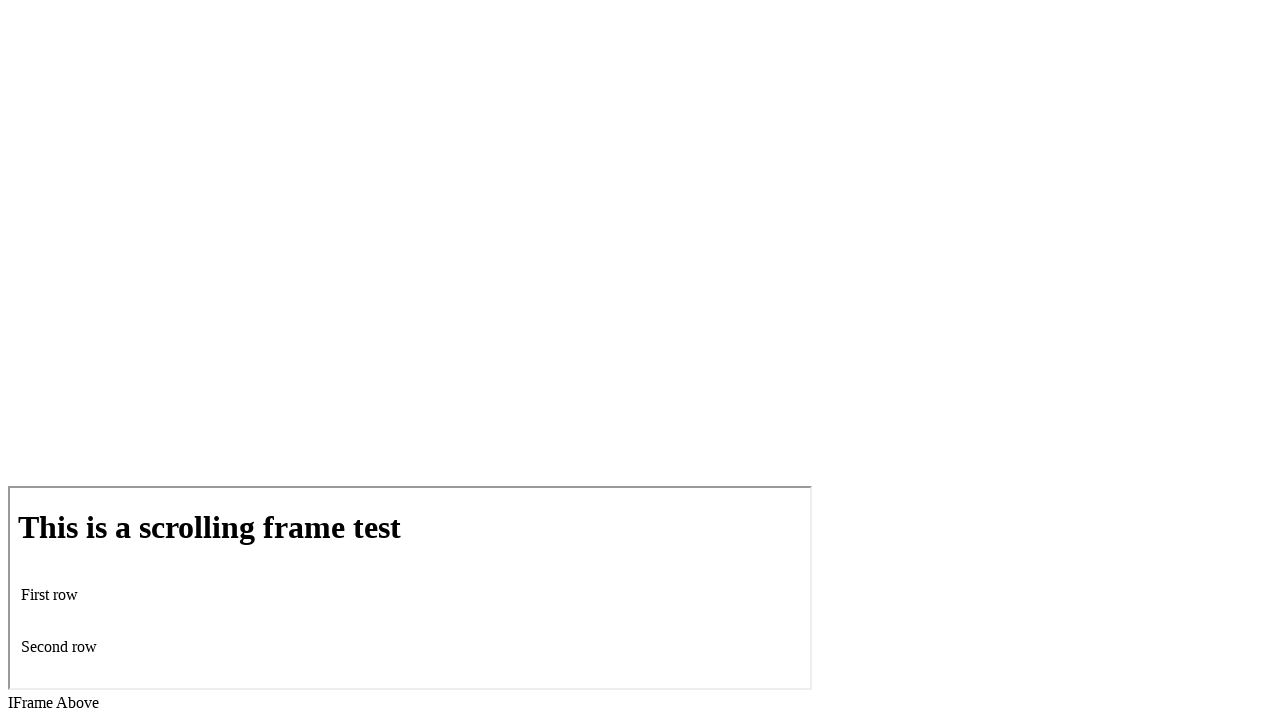

Confirmed footer element is now visible
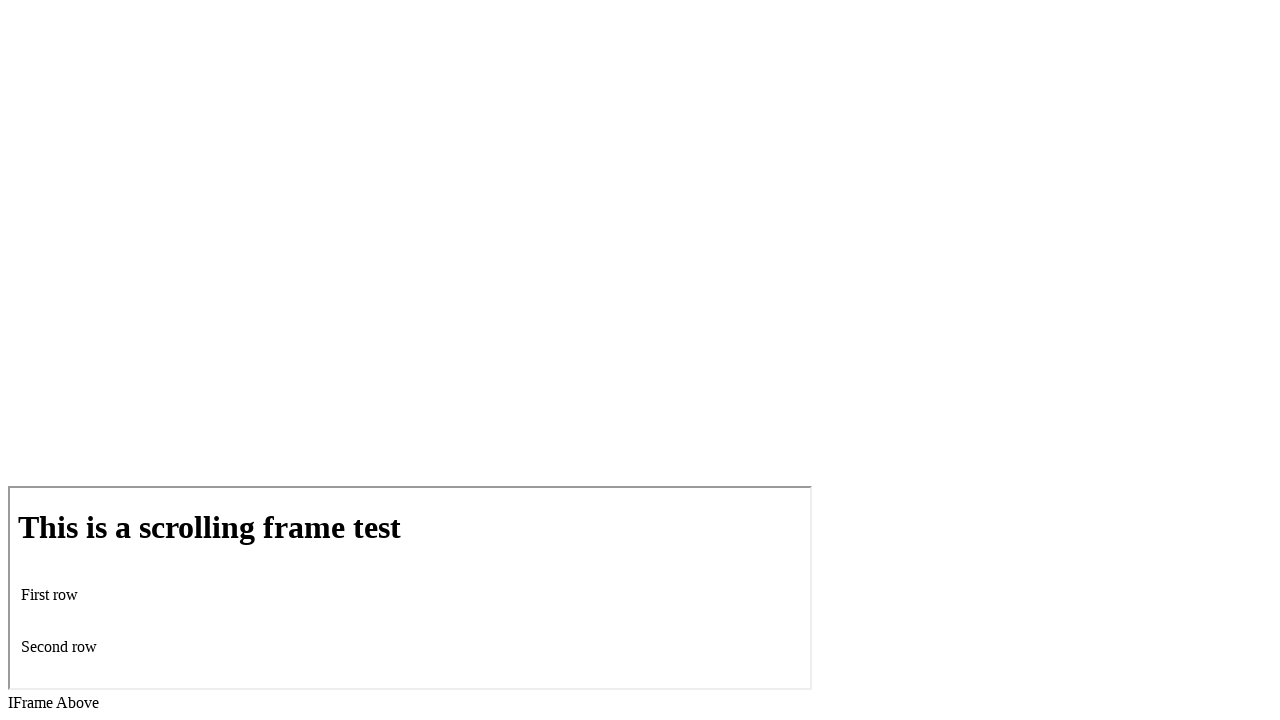

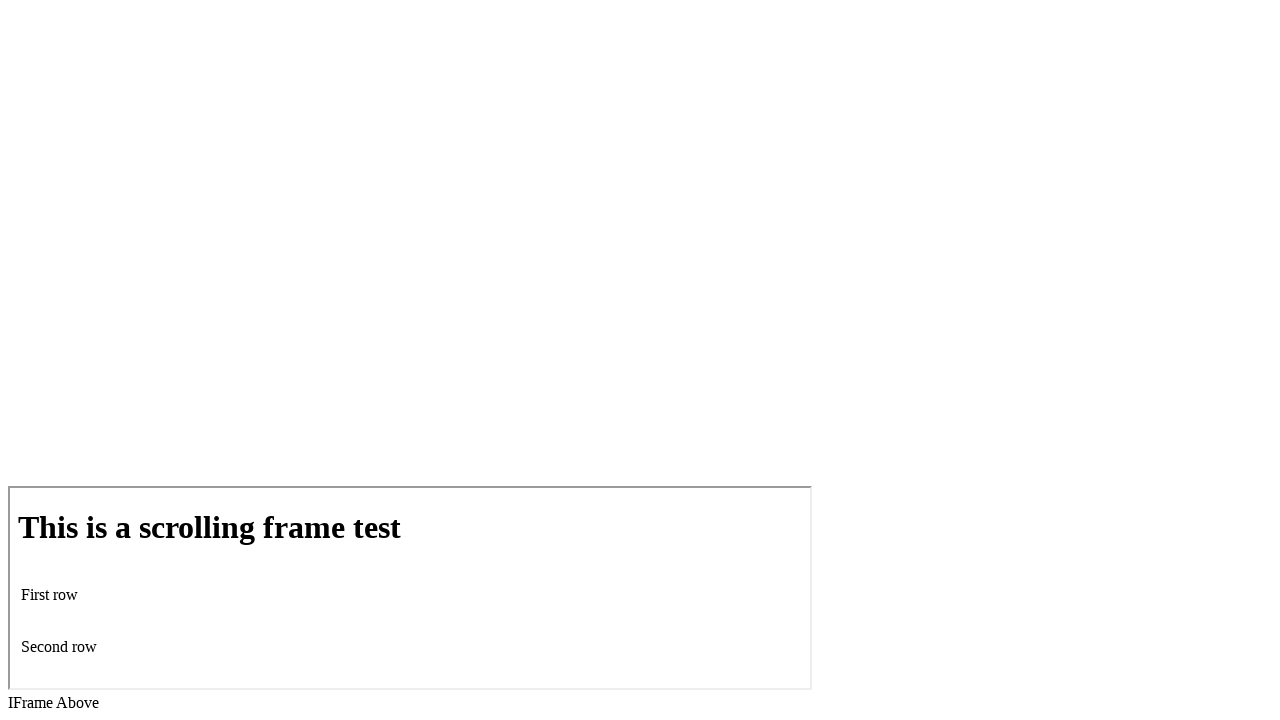